Navigates to Rahul Shetty Academy website and verifies the page loads by checking the page title is available.

Starting URL: https://rahulshettyacademy.com

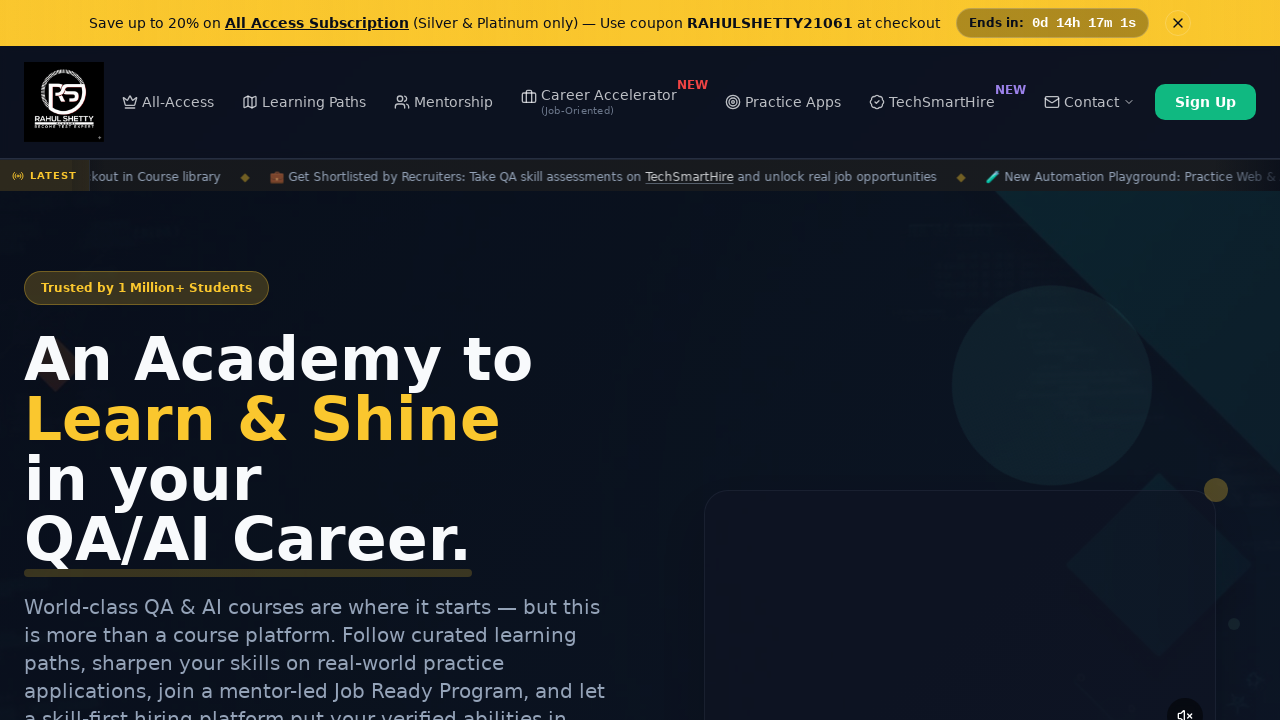

Waited for page to reach domcontentloaded state
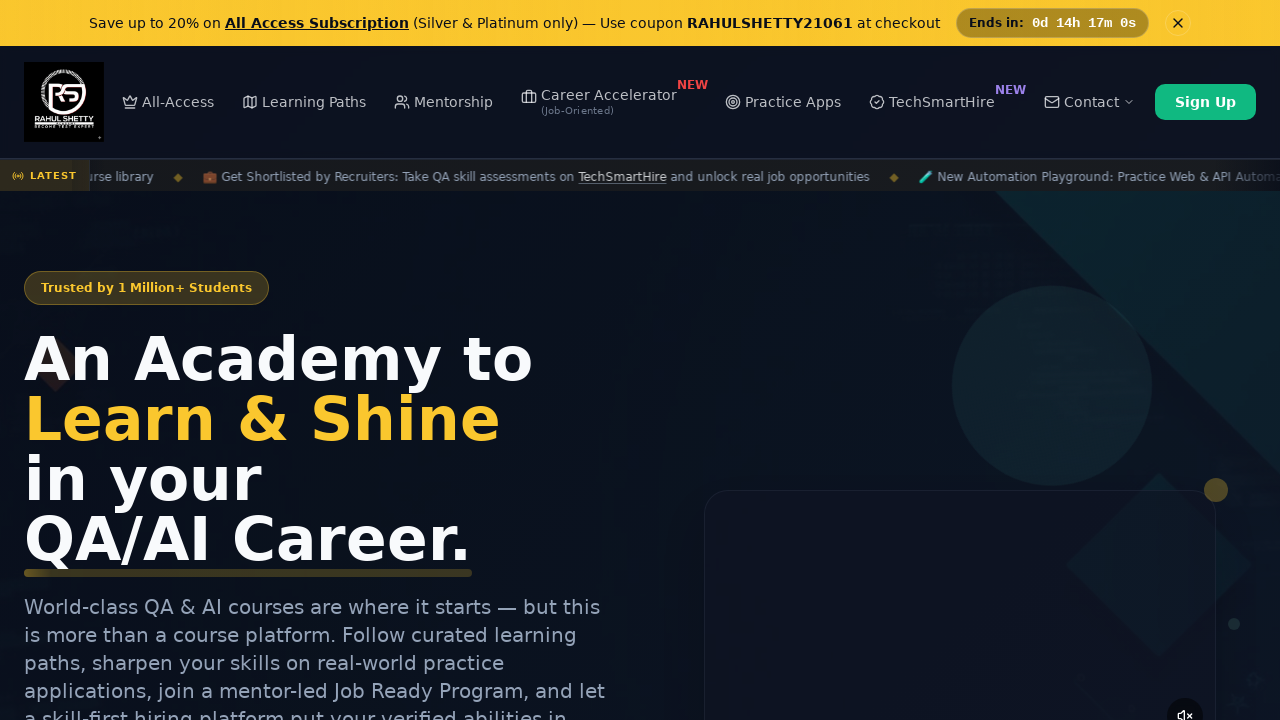

Retrieved page title
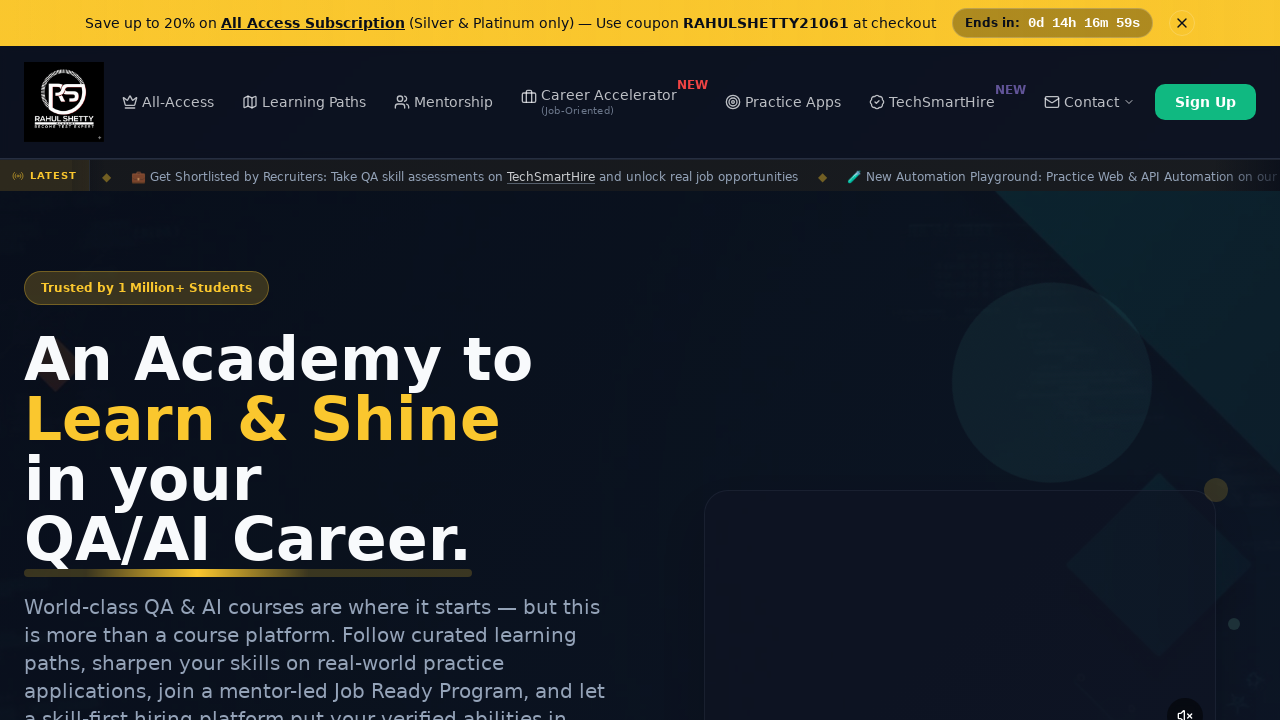

Verified page title is not empty
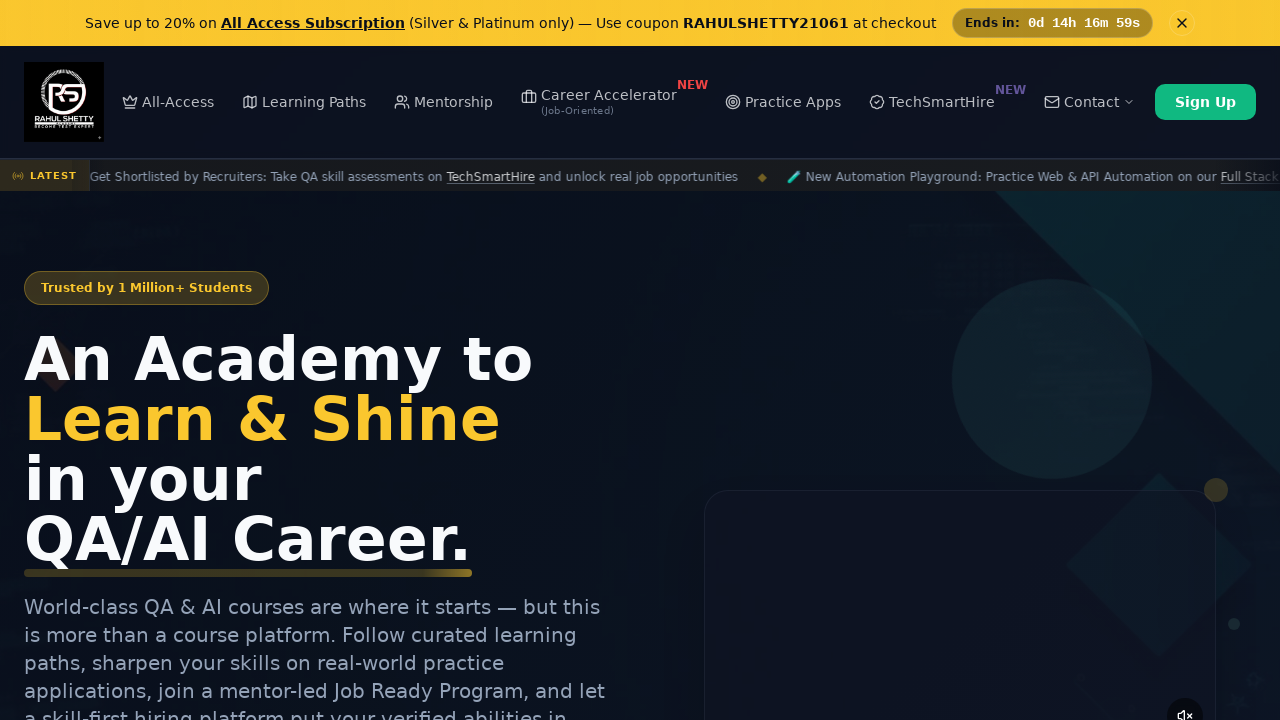

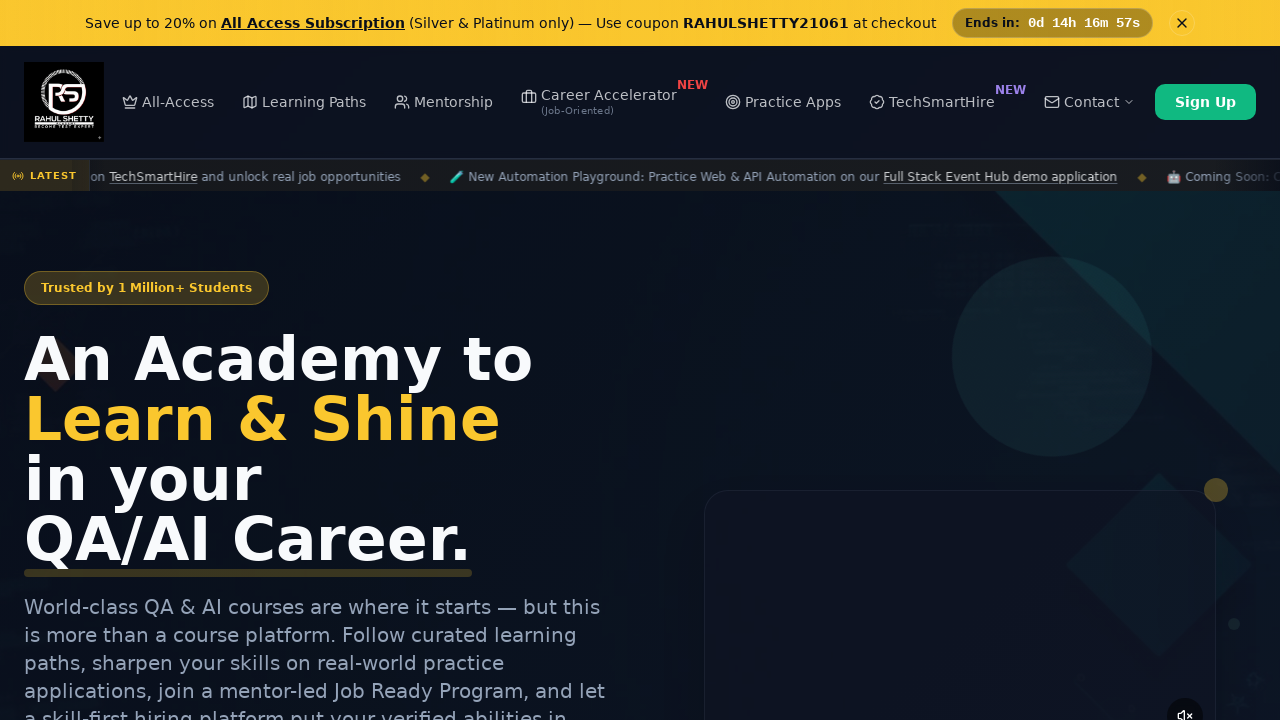